Tests double-click functionality by double-clicking a blue box element to change its color to yellow

Starting URL: http://api.jquery.com/dblclick/

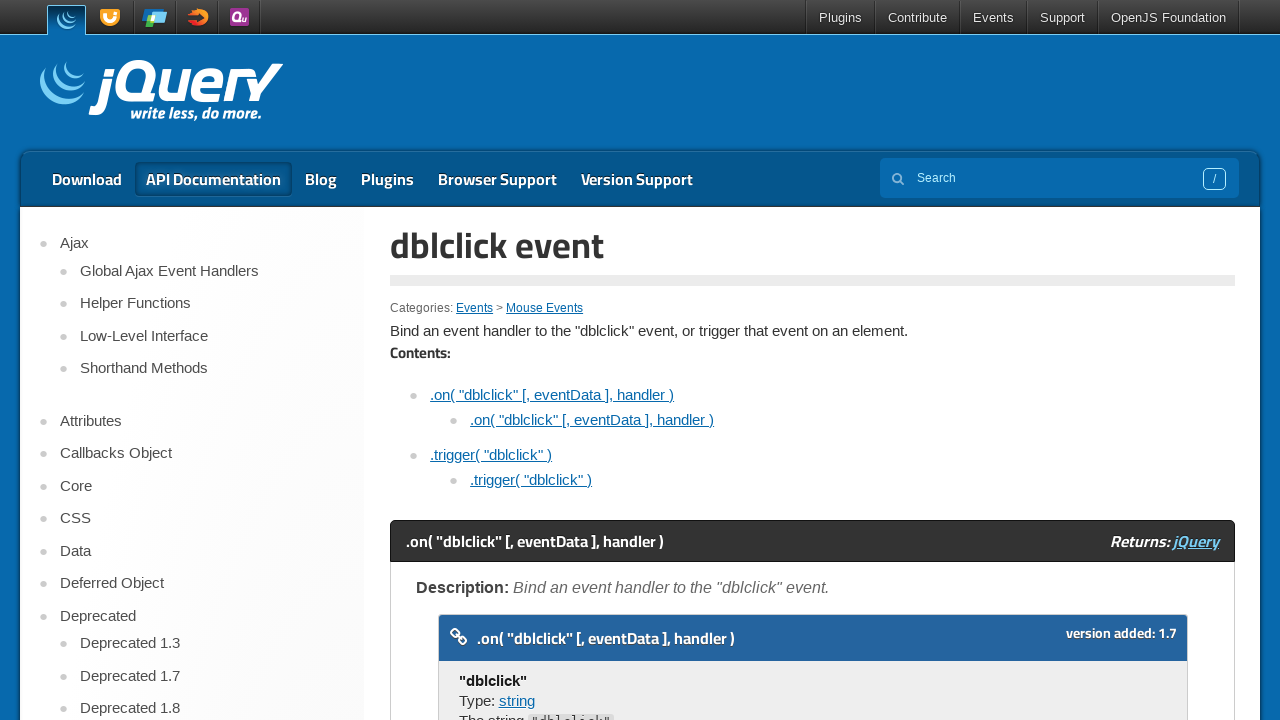

Navigated to jQuery dblclick API documentation page
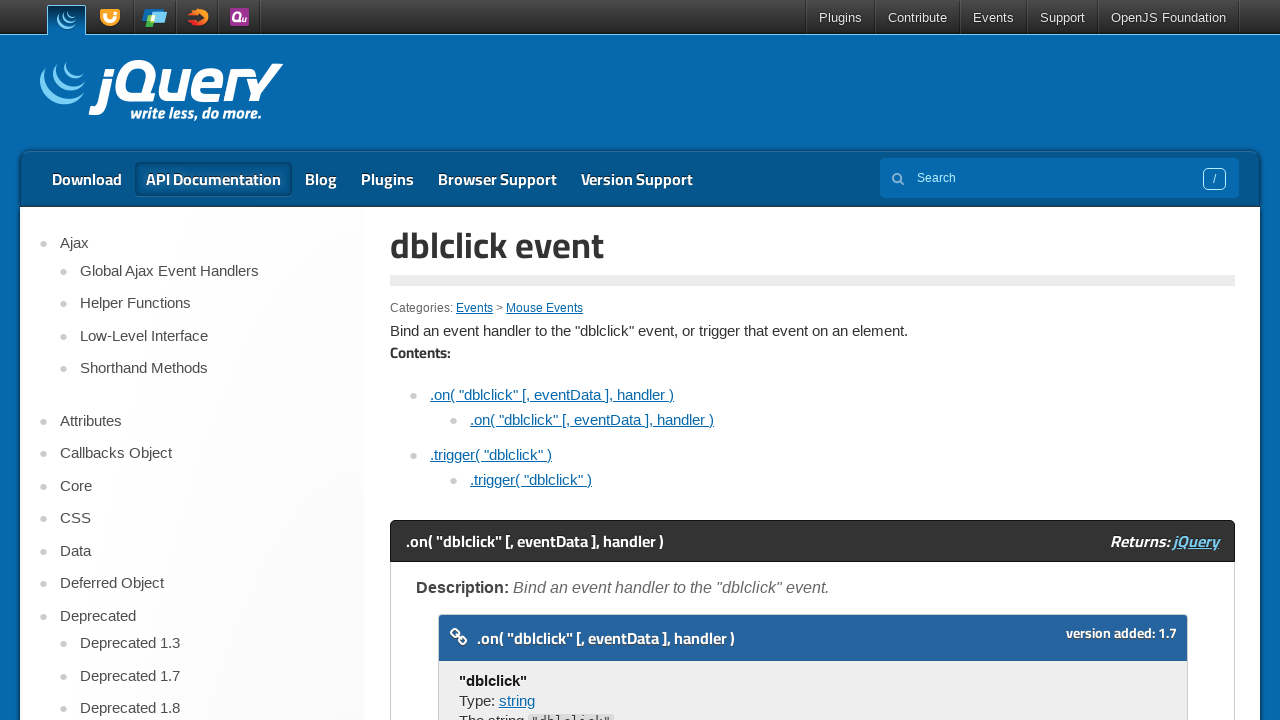

Located the demo iframe
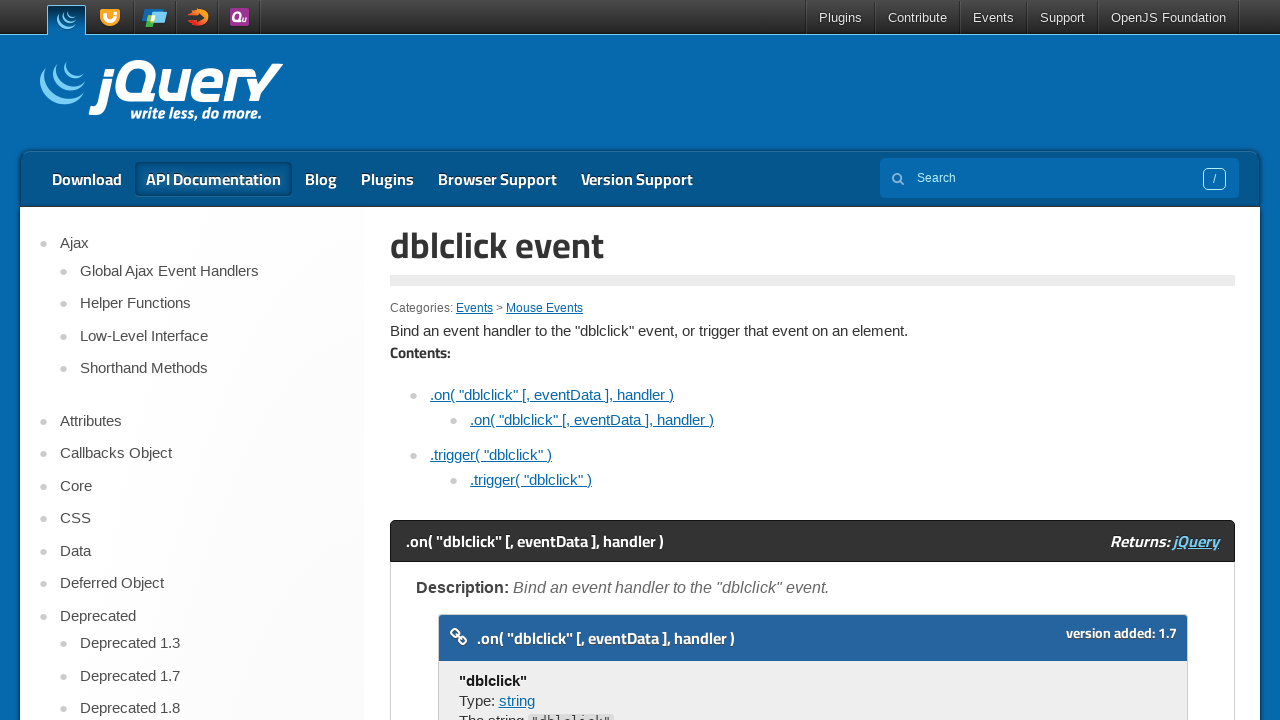

Double-clicked the blue box element to change its color to yellow at (478, 360) on iframe >> nth=0 >> internal:control=enter-frame >> div >> nth=0
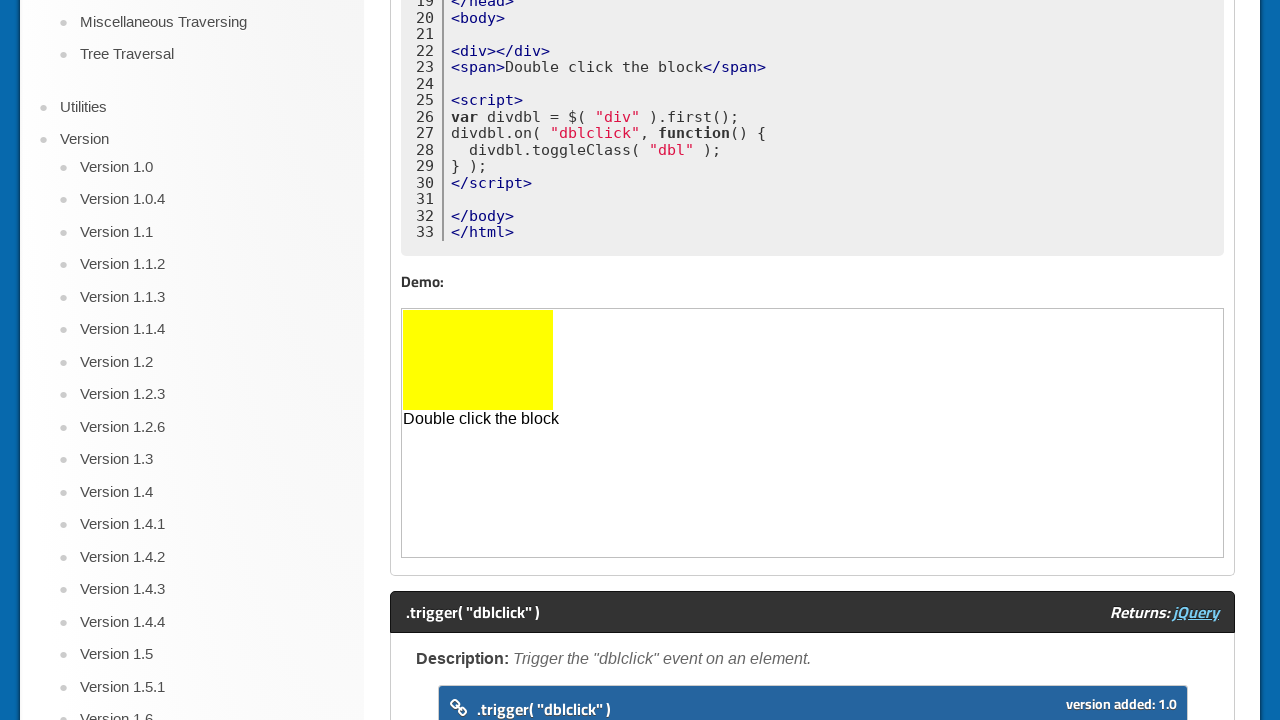

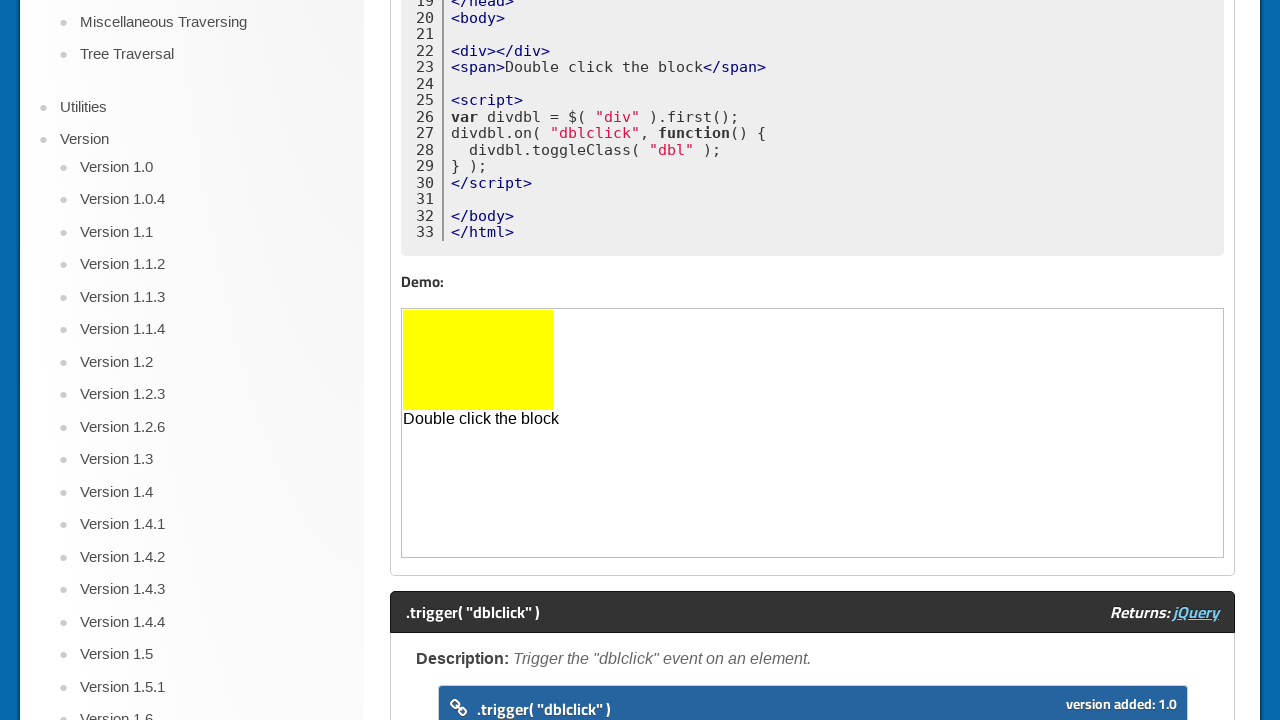